Navigates to FreeCRM website and waits for the Pricing link to be visible using explicit waits

Starting URL: https://classic.freecrm.com/

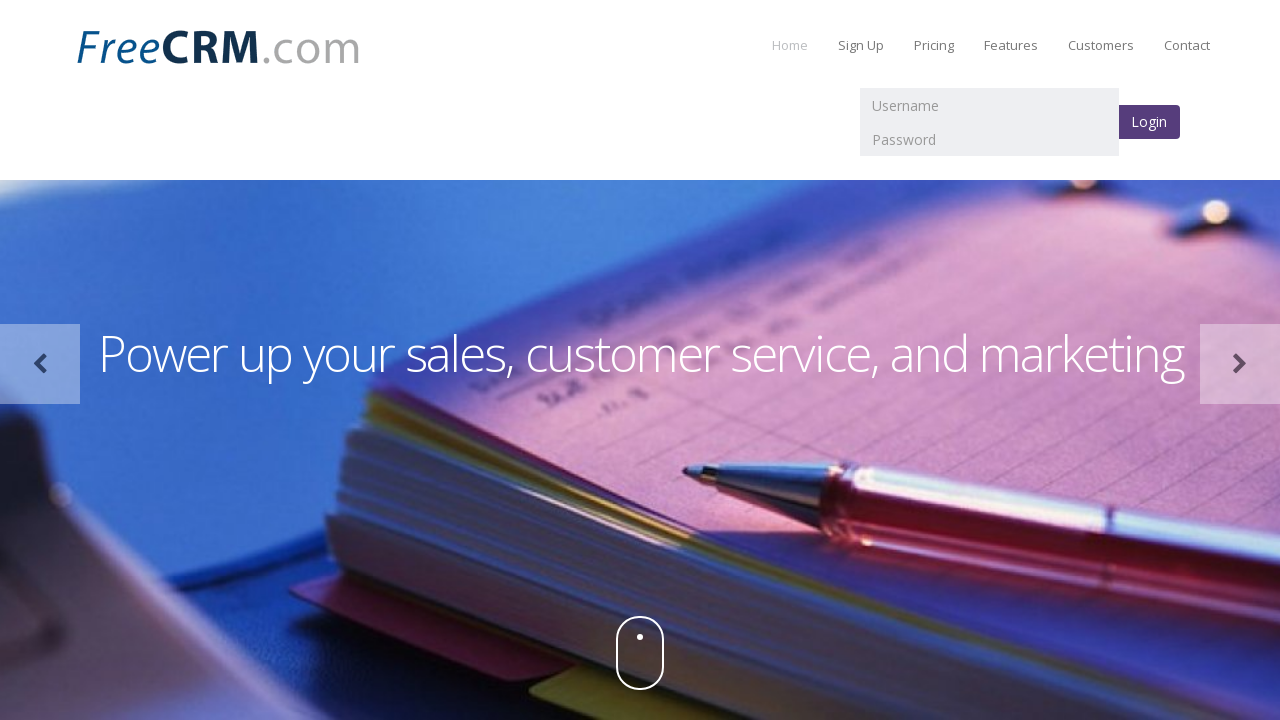

Waited for Pricing link to be visible on FreeCRM website
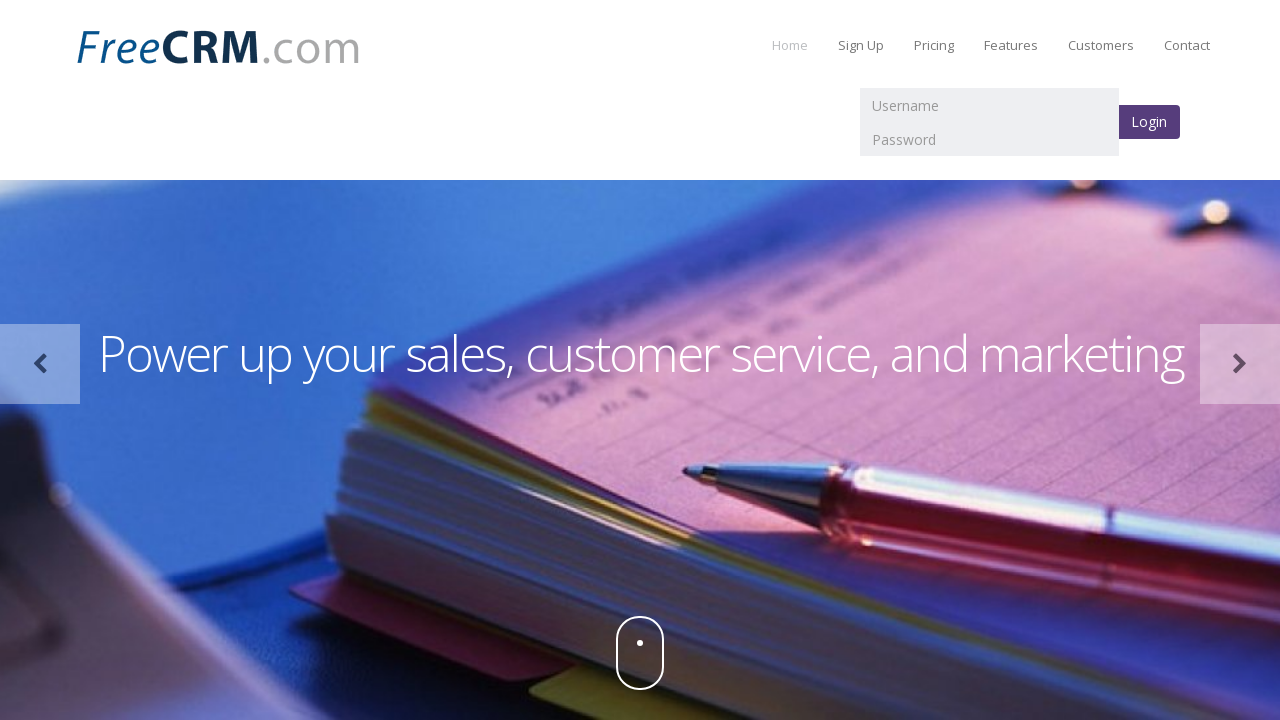

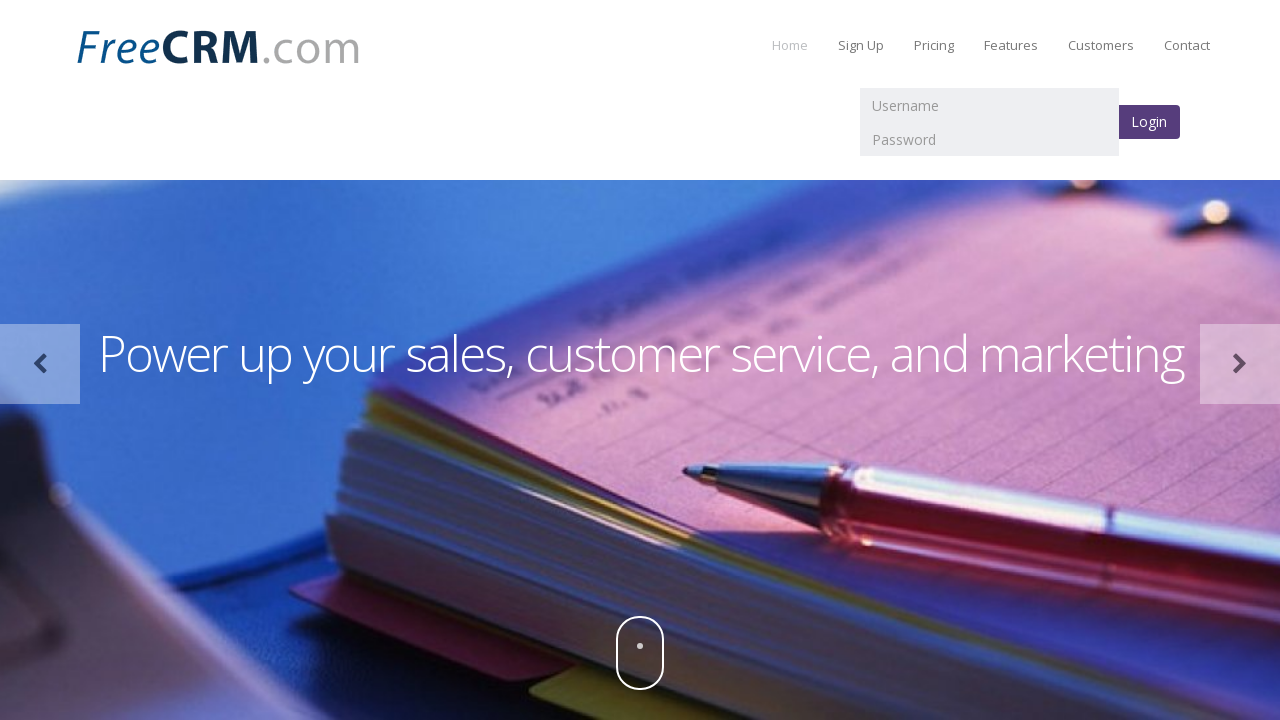